Clicks on a custom dropdown button to open the dropdown menu

Starting URL: http://jqueryui.com/resources/demos/selectmenu/default.html

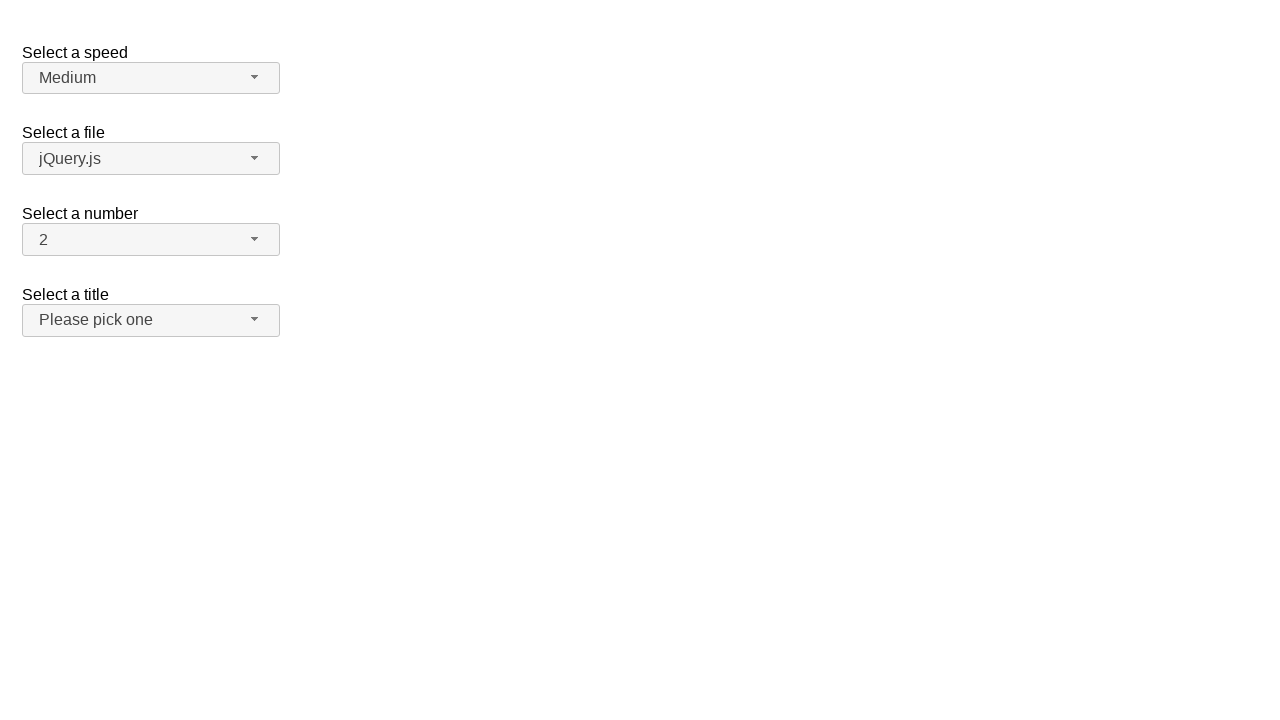

Clicked on custom dropdown button to open the dropdown menu at (151, 240) on span#number-button
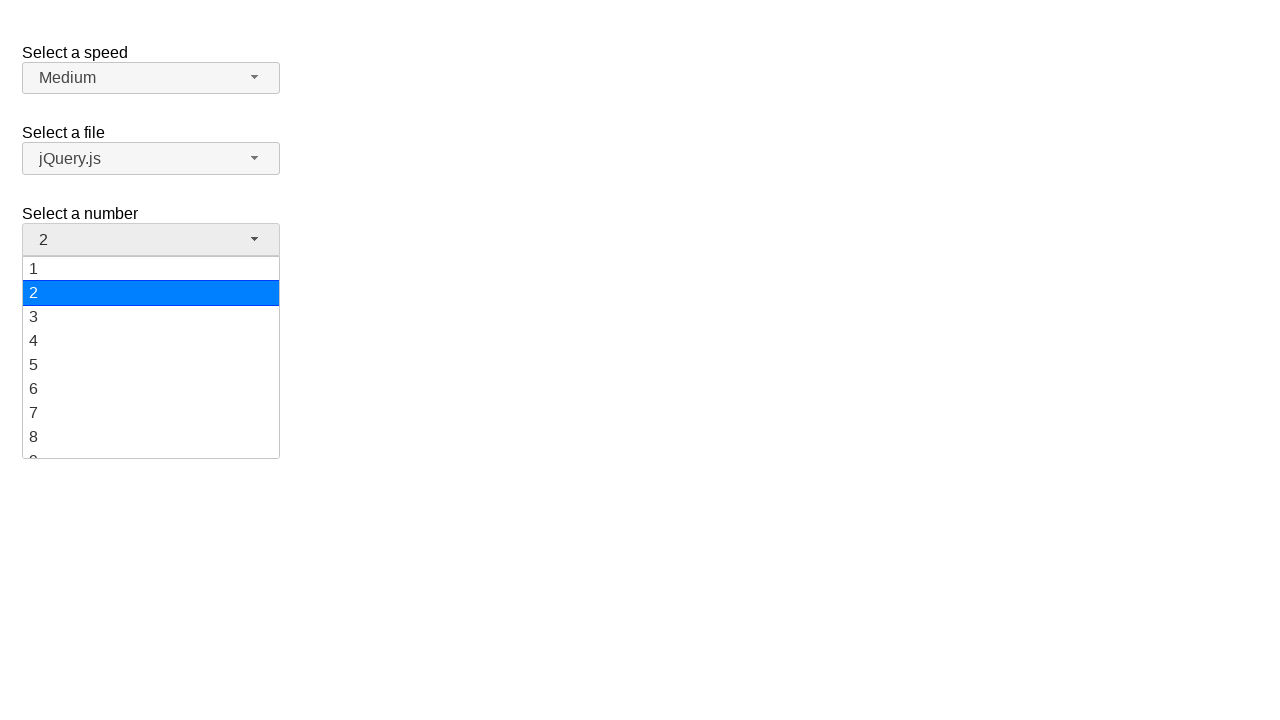

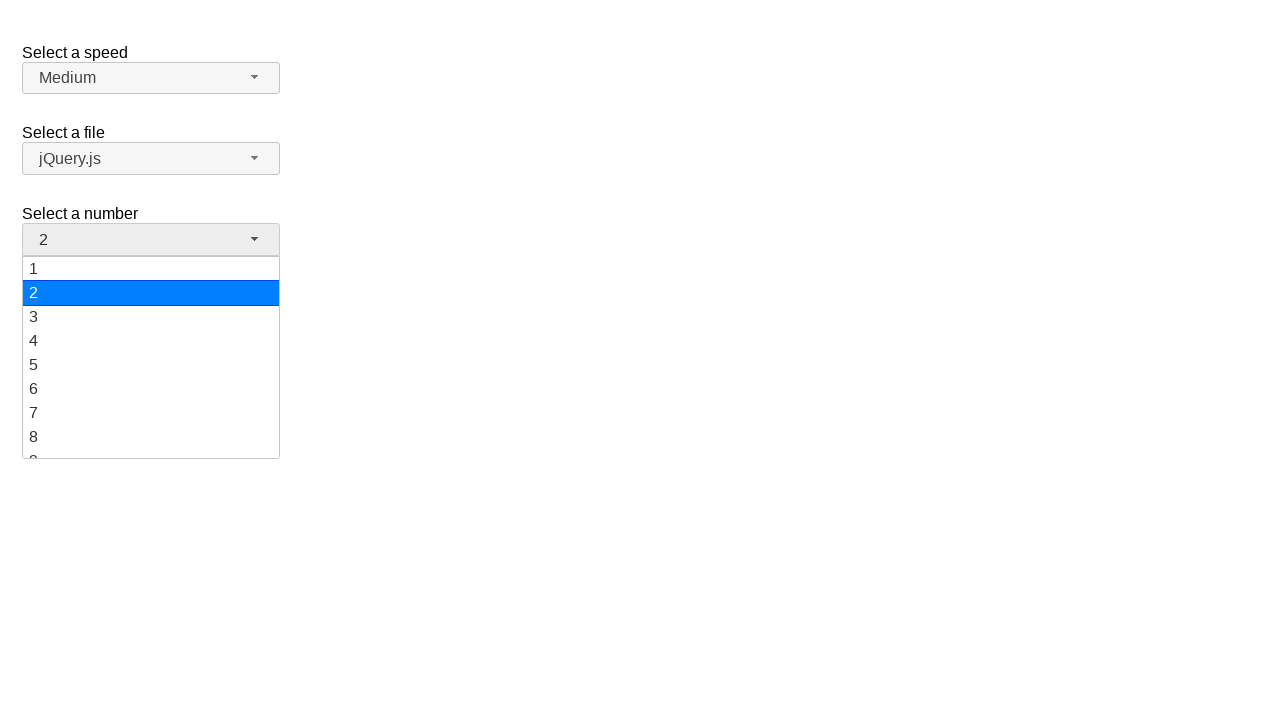